Tests drag and drop functionality on jQuery UI demo page by dragging an element from source to target location

Starting URL: https://jqueryui.com/droppable/

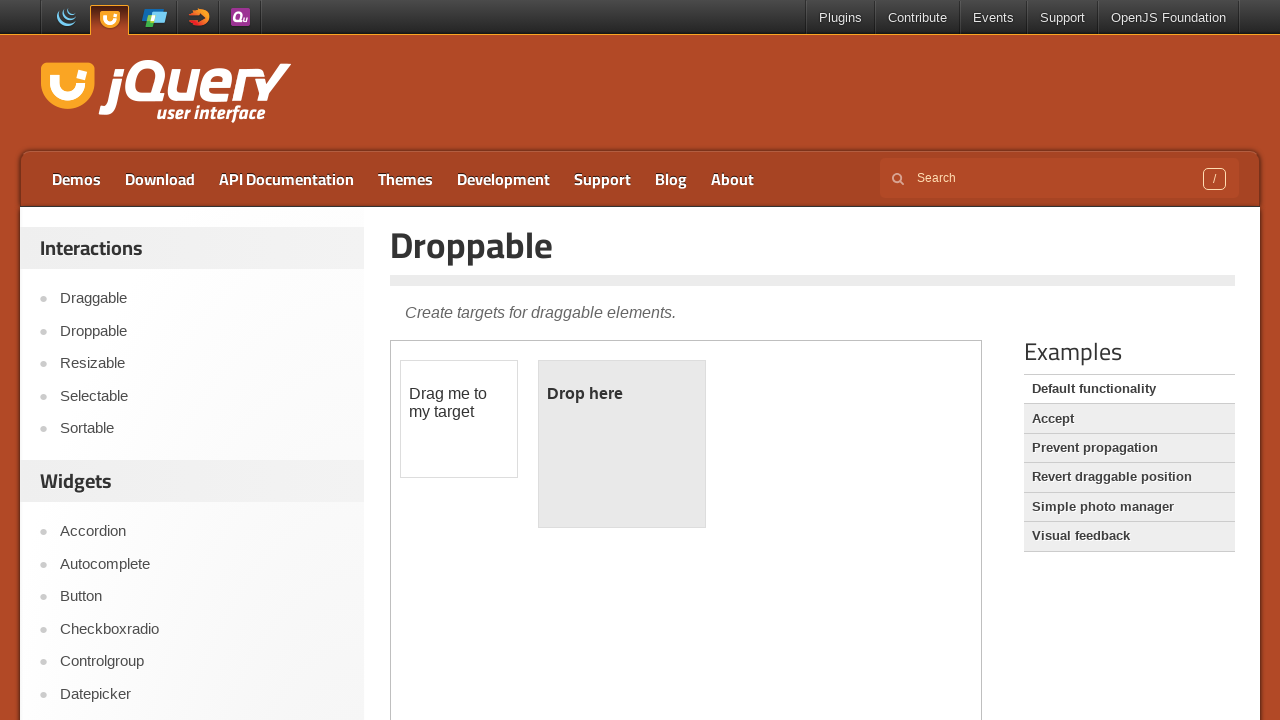

Located demo iframe
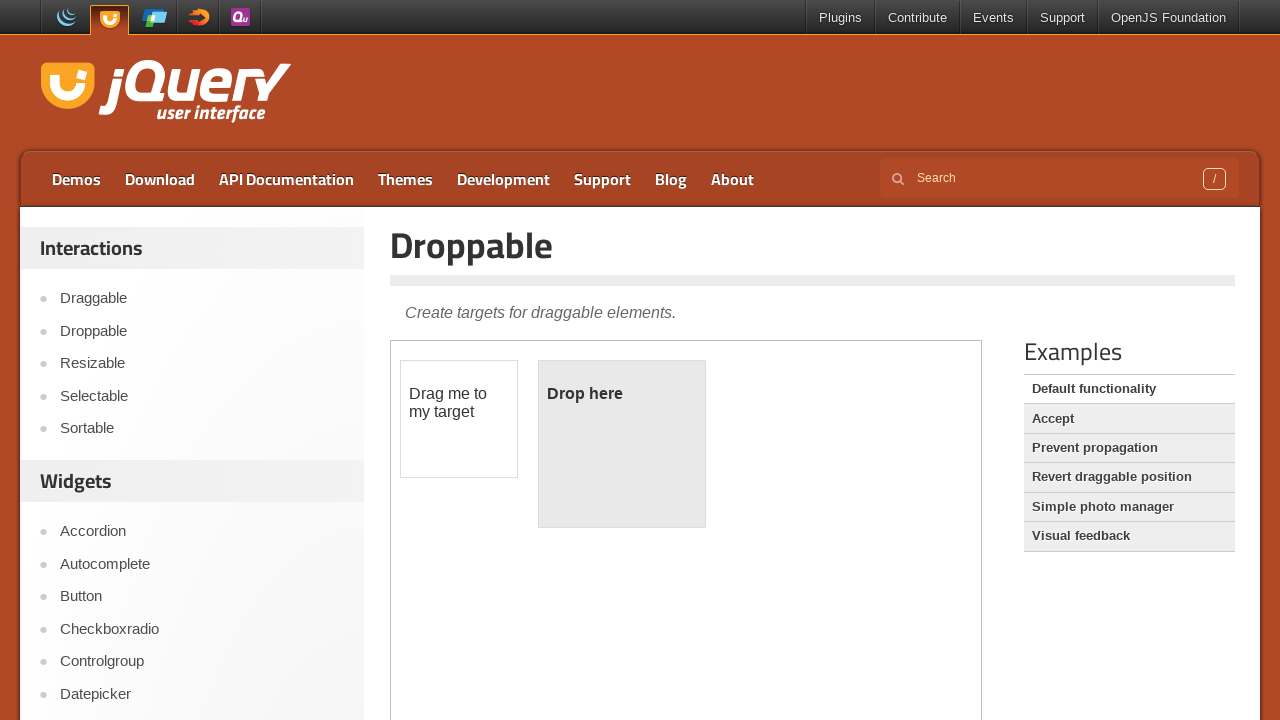

Located draggable element within iframe
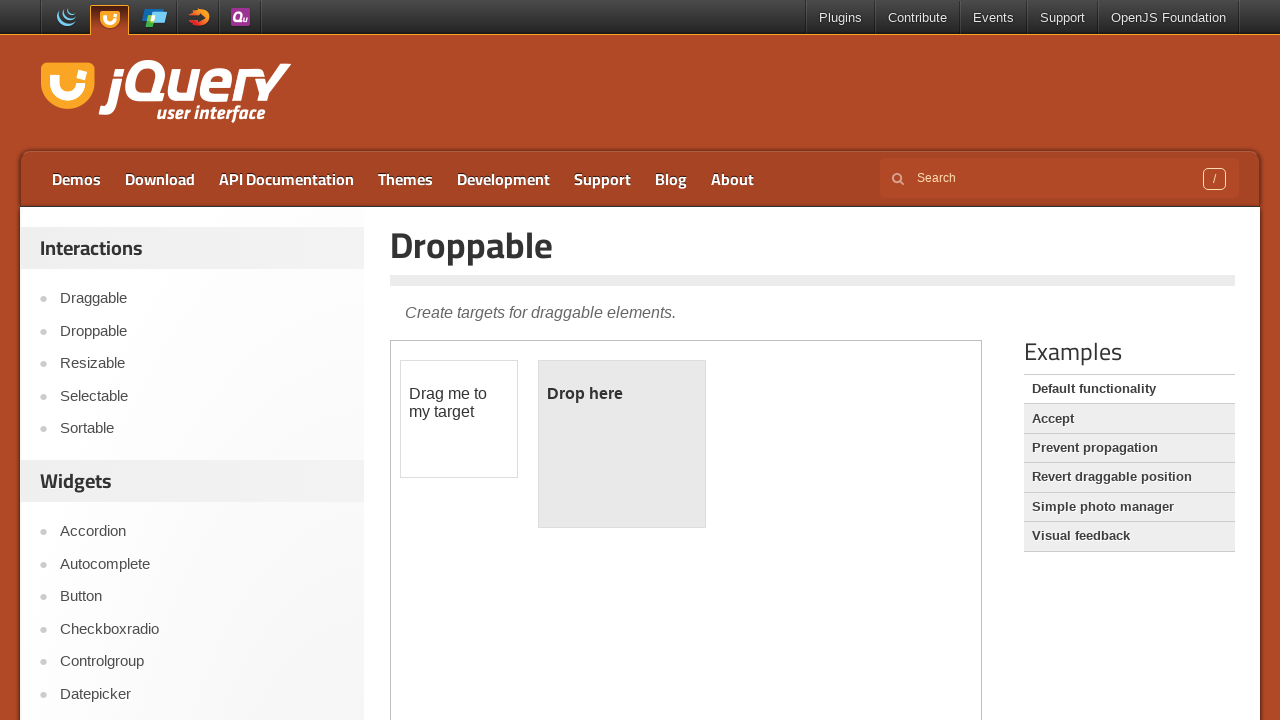

Located droppable target element within iframe
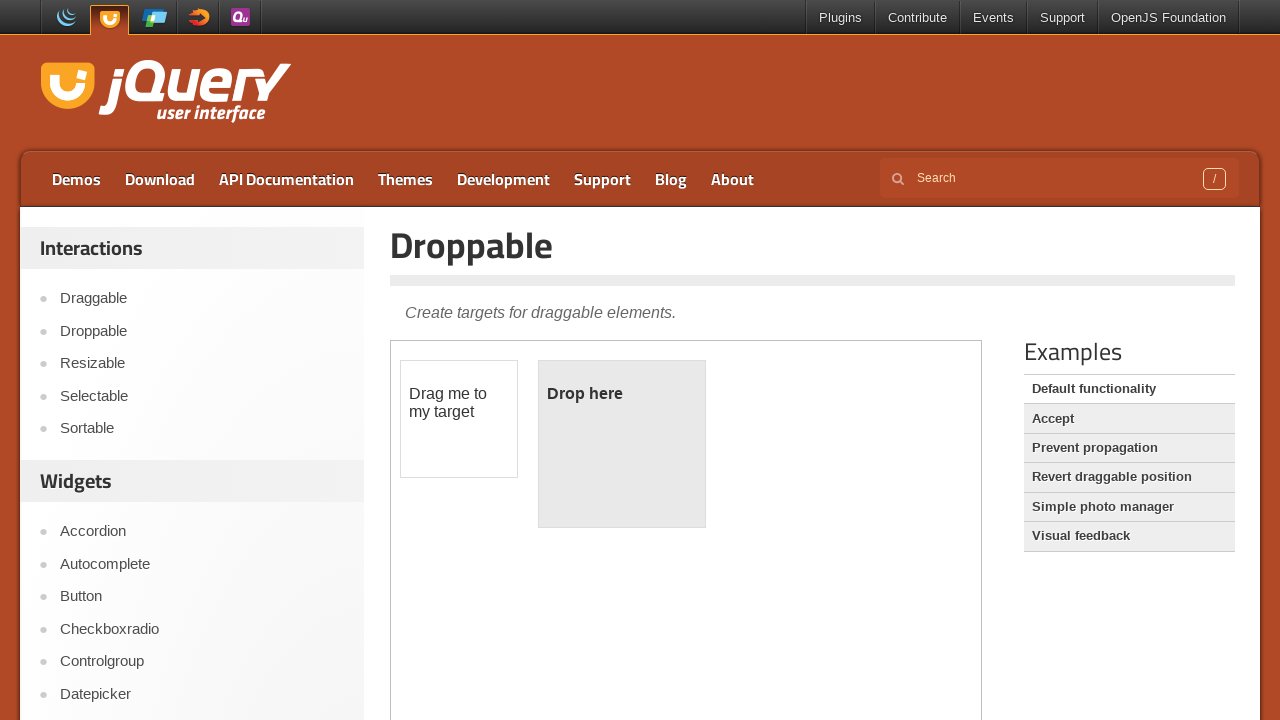

Dragged element from source to target location at (622, 444)
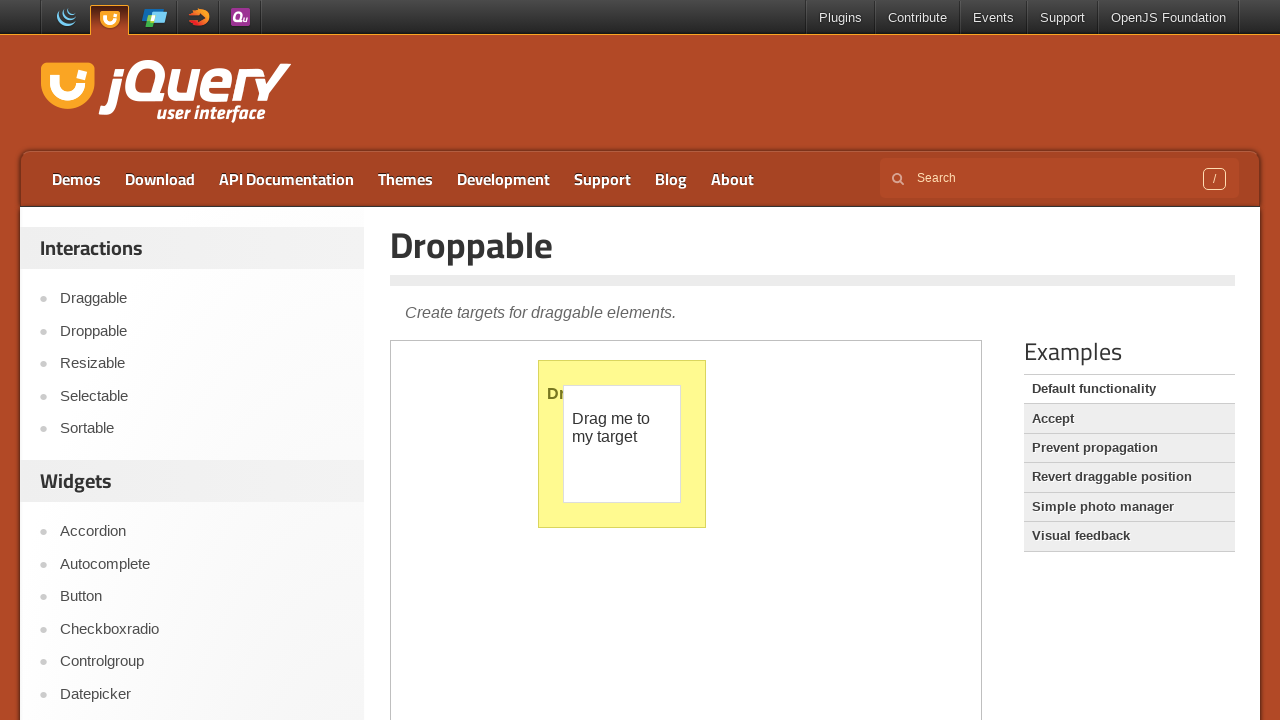

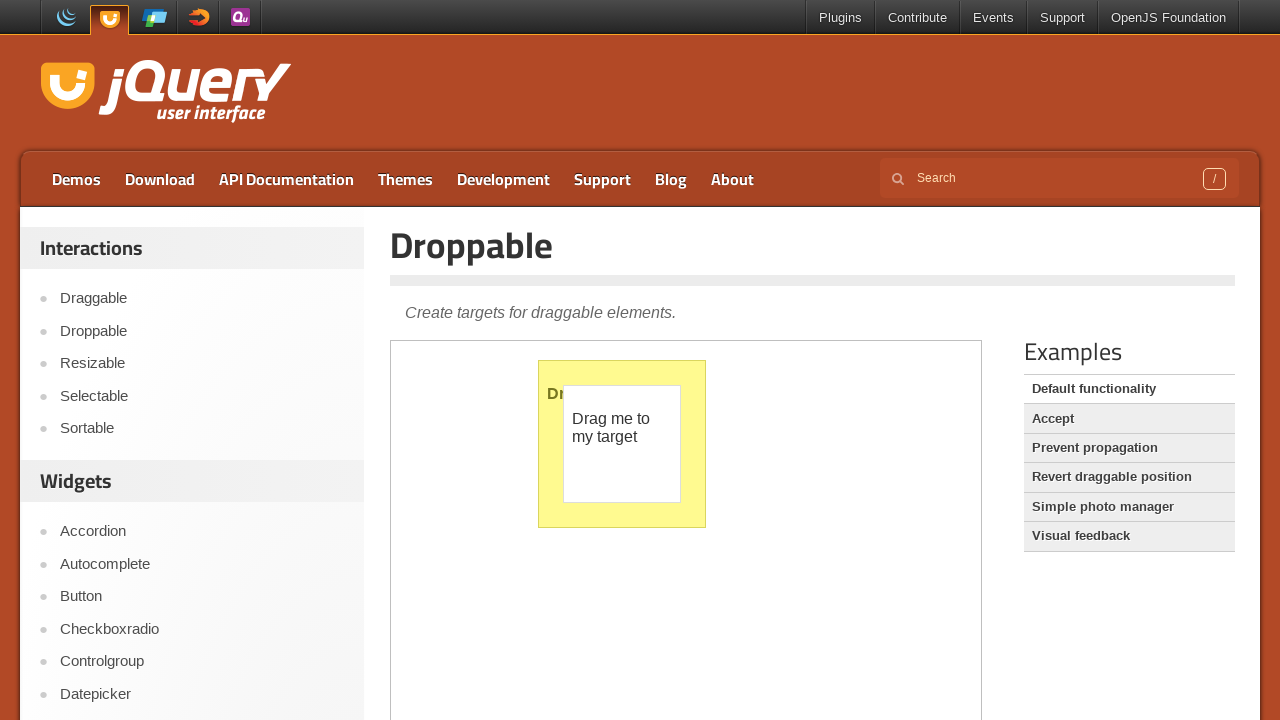